Tests JavaScript confirm dialog by clicking the confirm button and accepting the dialog

Starting URL: https://the-internet.herokuapp.com/javascript_alerts

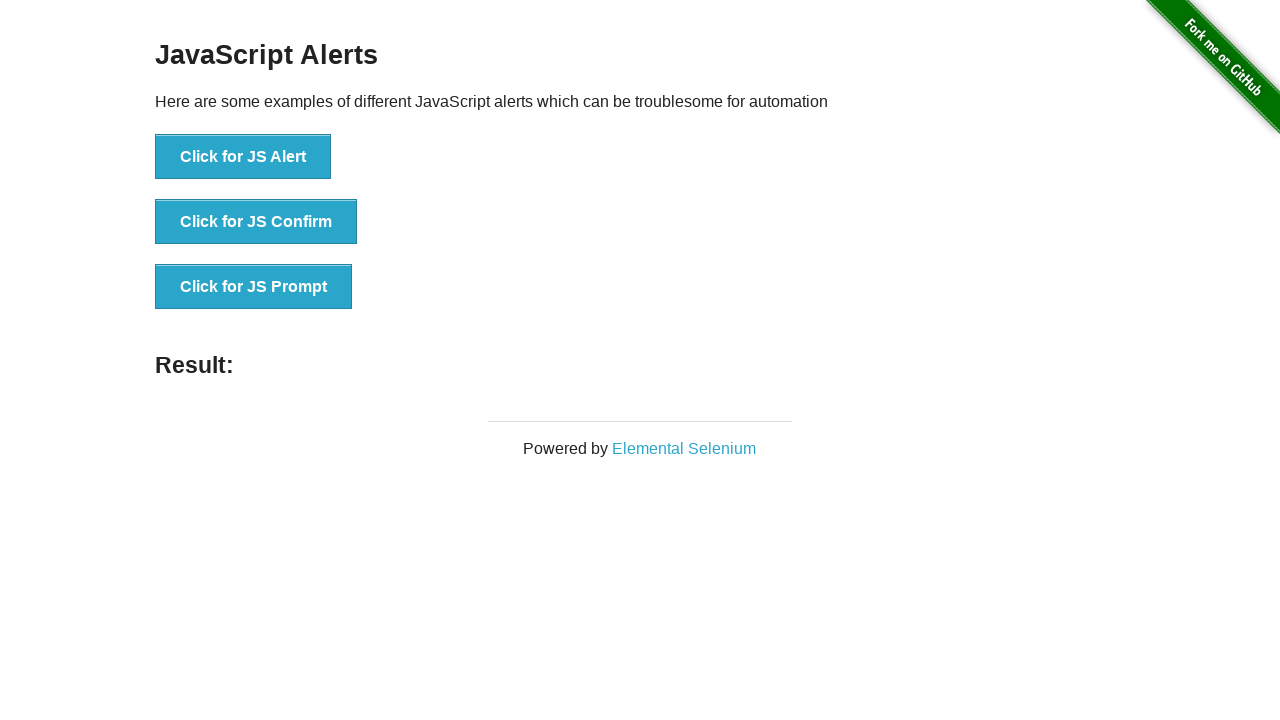

Set up dialog handler to accept confirm dialogs
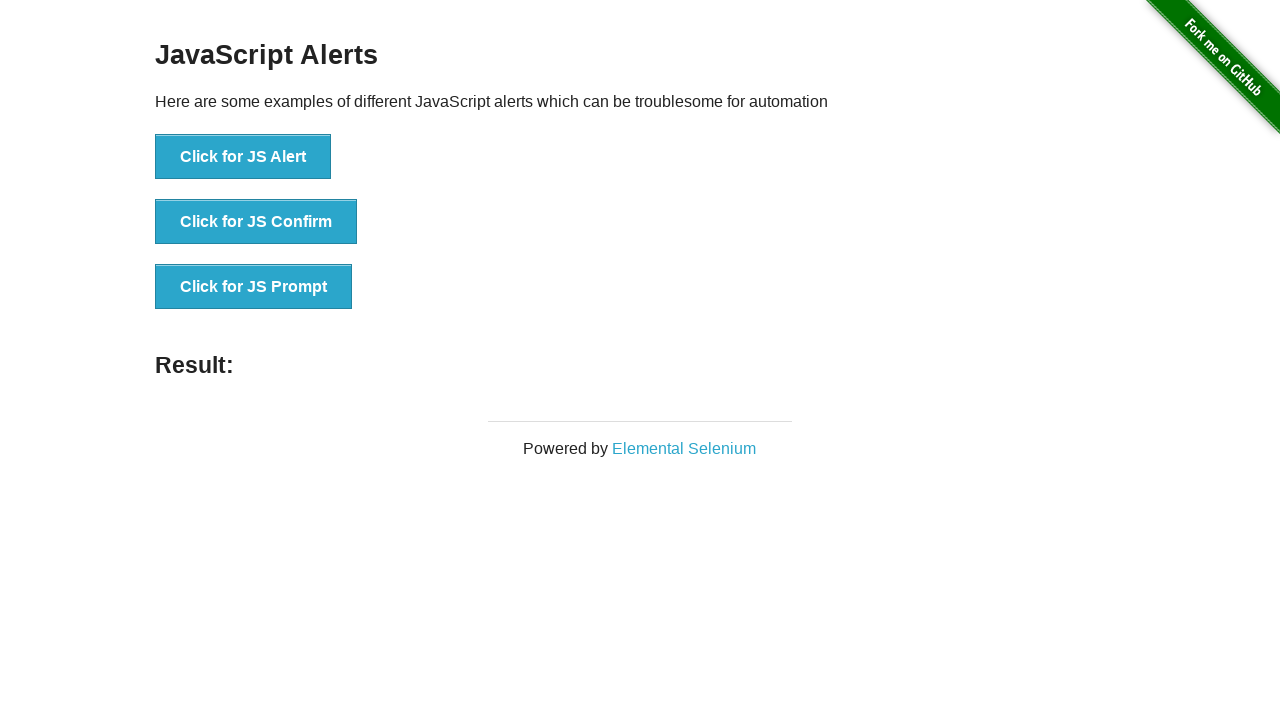

Clicked button to trigger JavaScript confirm dialog at (256, 222) on text=Click for JS Confirm
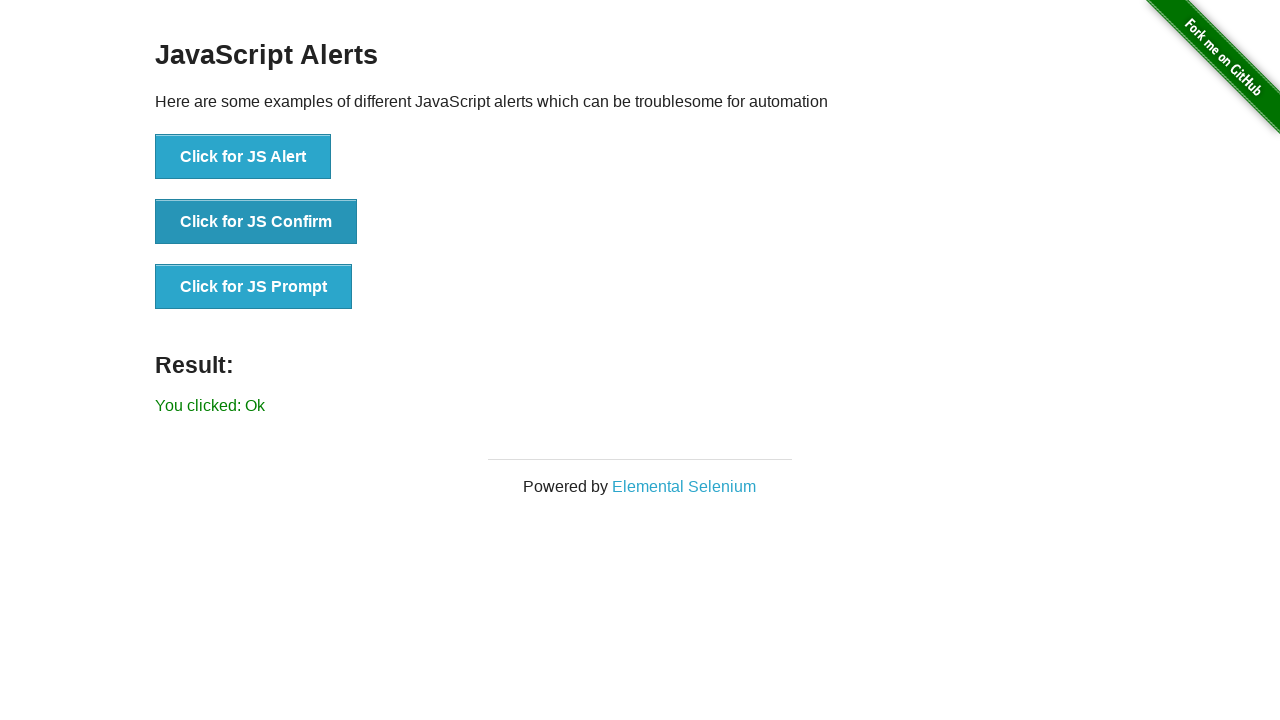

Confirmed that result message appeared after accepting confirm dialog
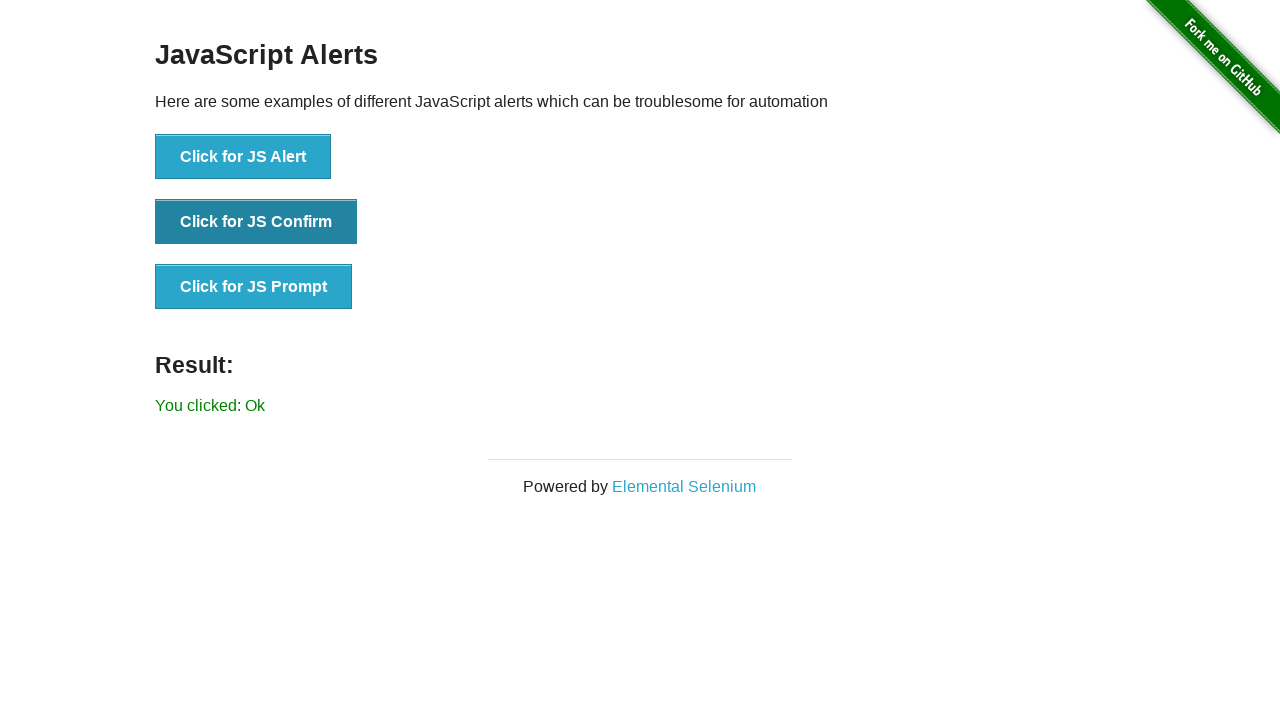

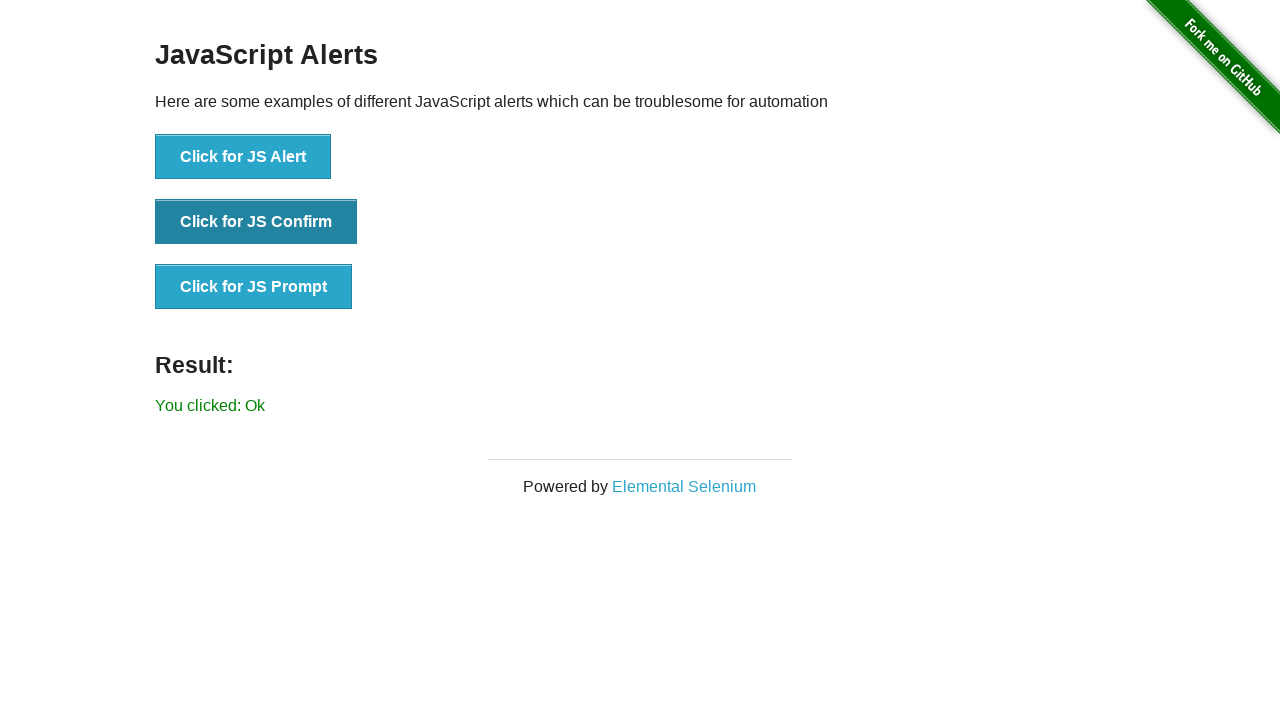